Tests double-click functionality on a button and verifies the resulting message appears

Starting URL: https://demoqa.com/buttons

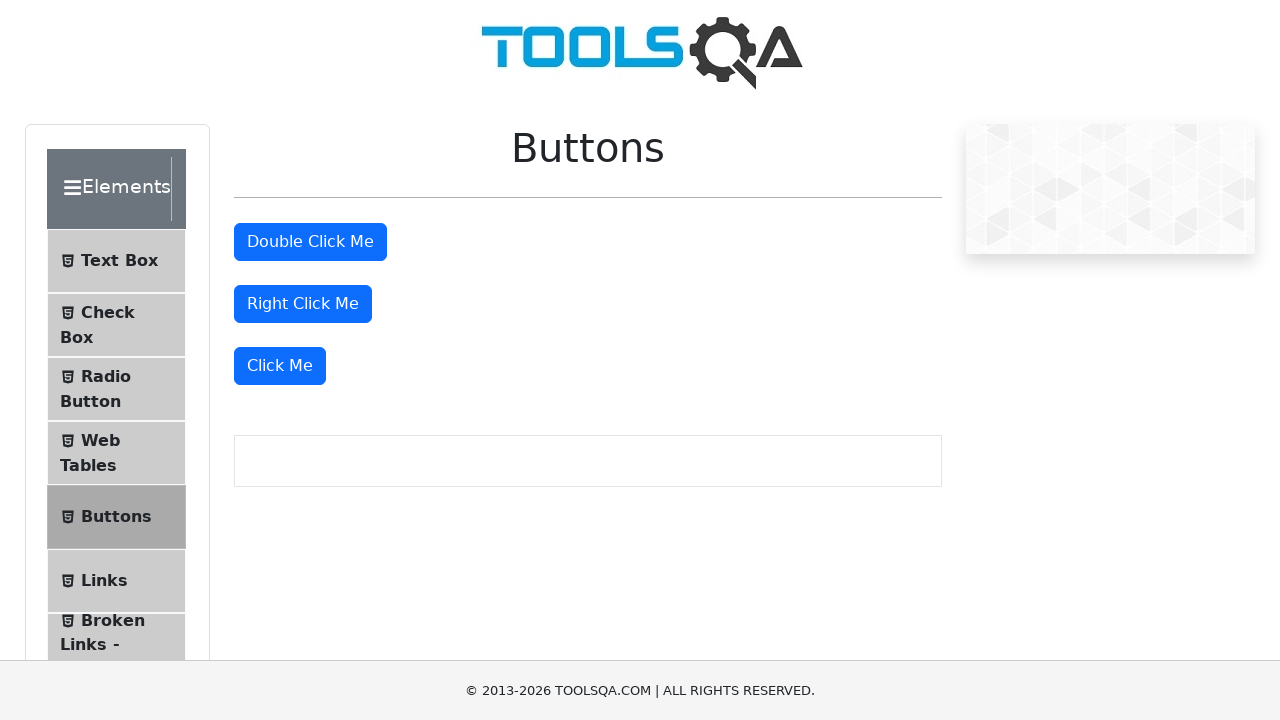

Double-clicked the double-click button at (310, 242) on #doubleClickBtn
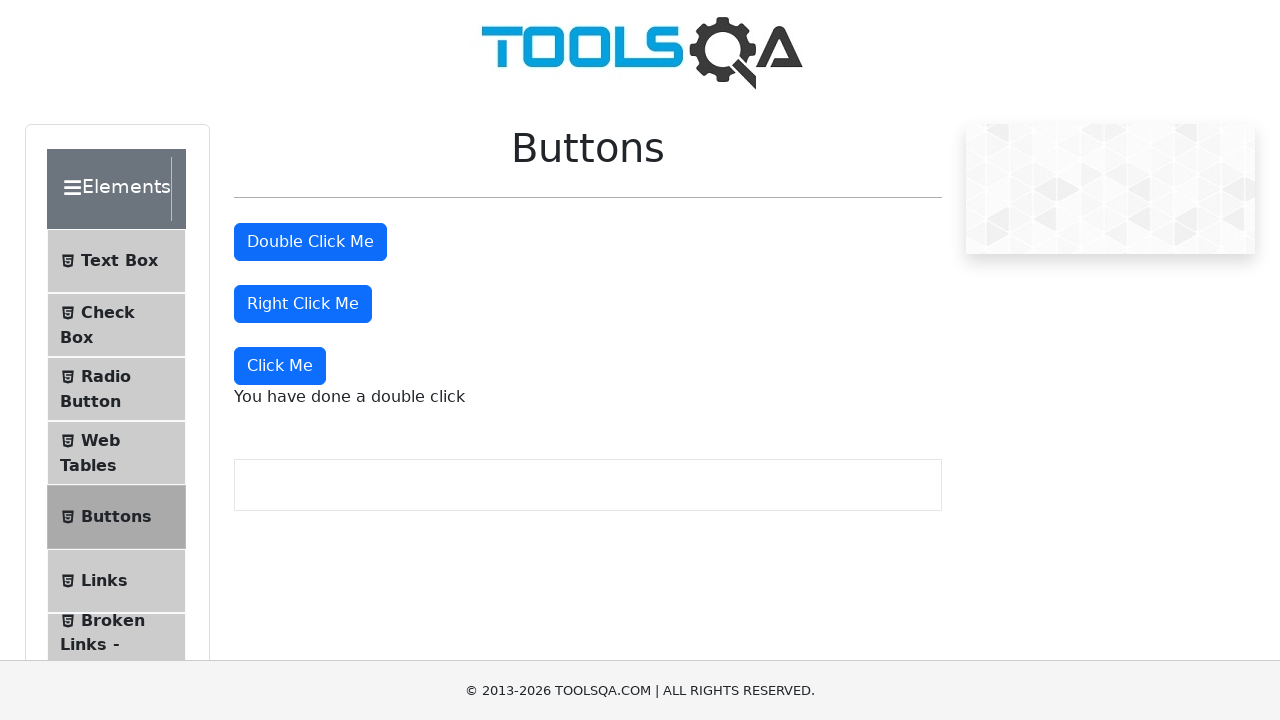

Double-click message appeared
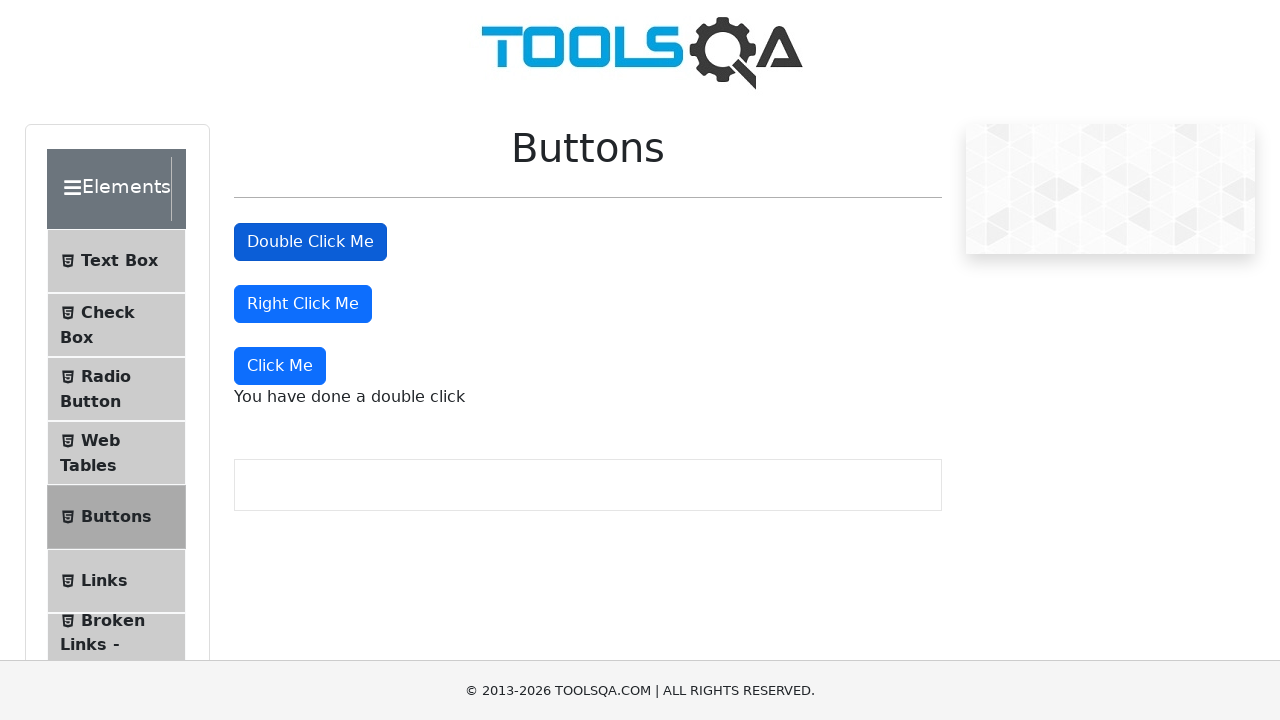

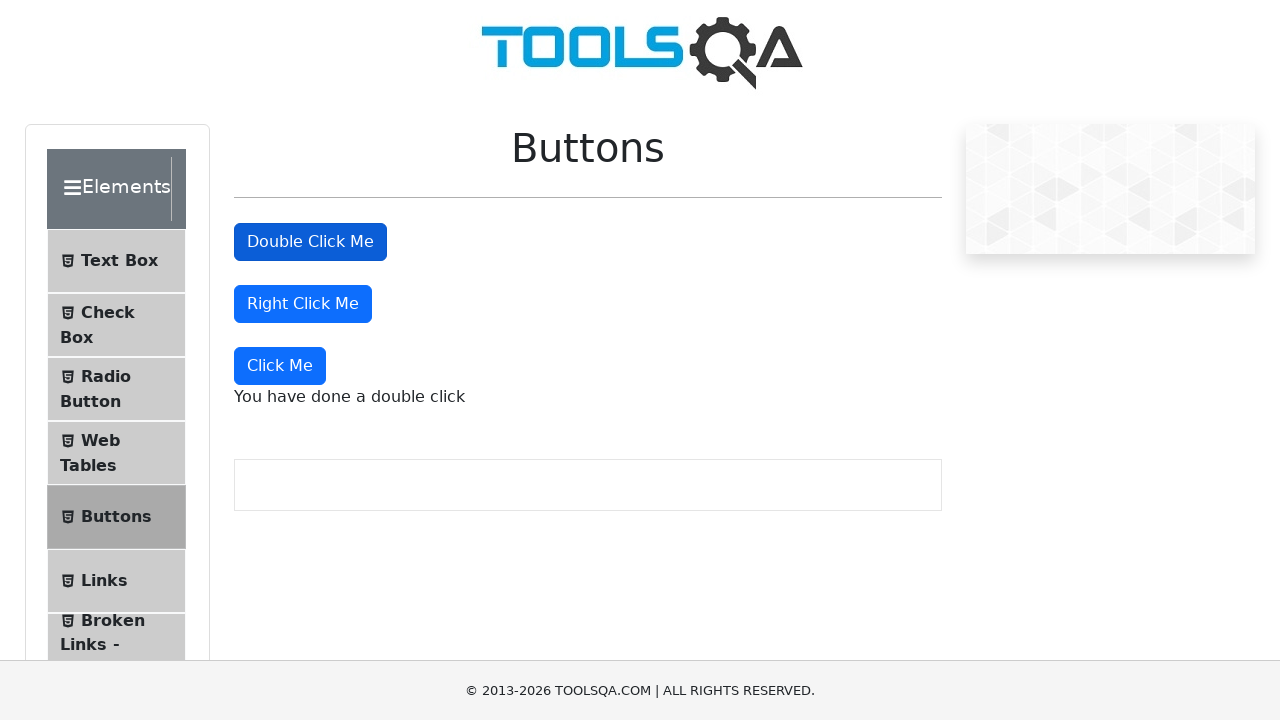